Navigates to the Selenium HQ website and retrieves the page title

Starting URL: http://seleniumhq.org/

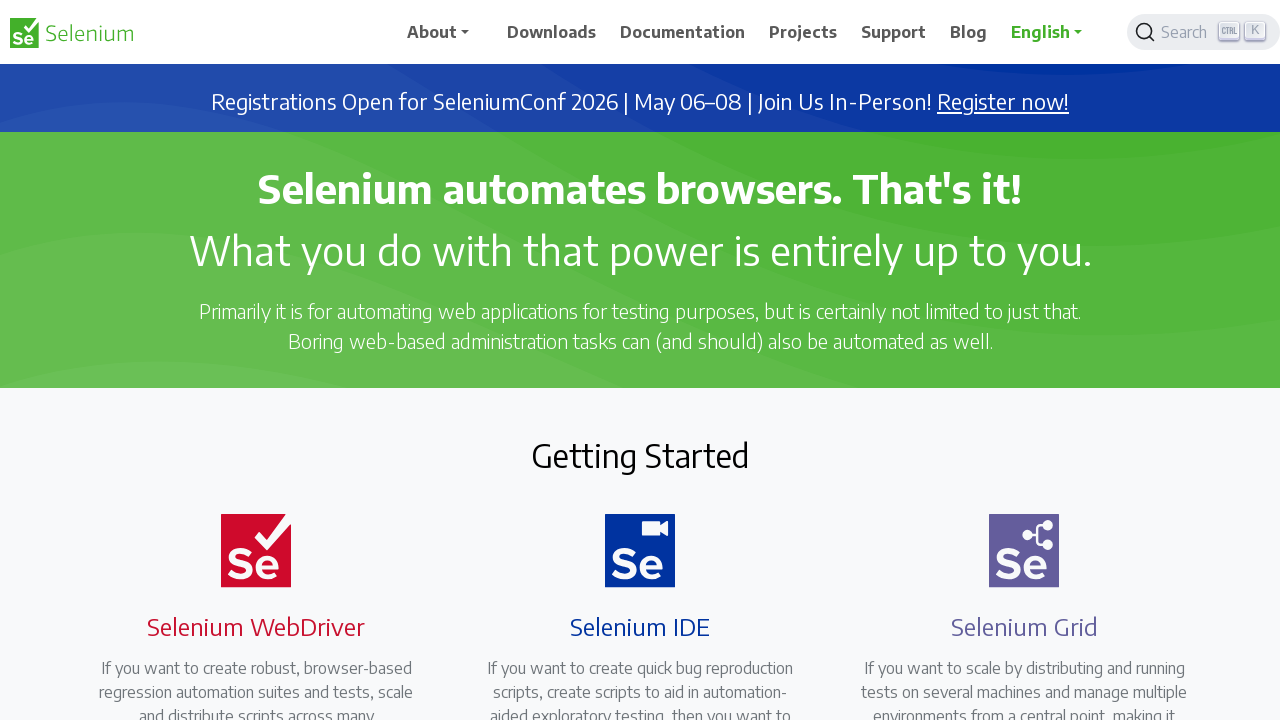

Navigated to Selenium HQ website
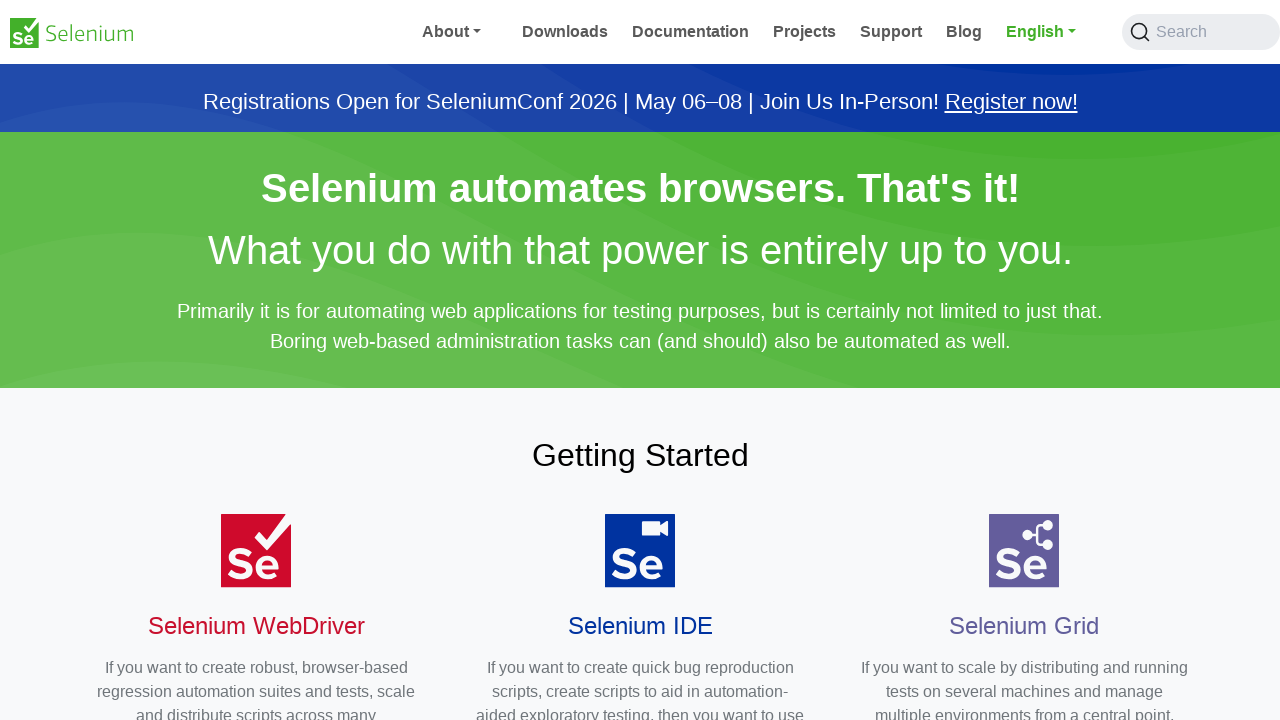

Retrieved page title: Selenium
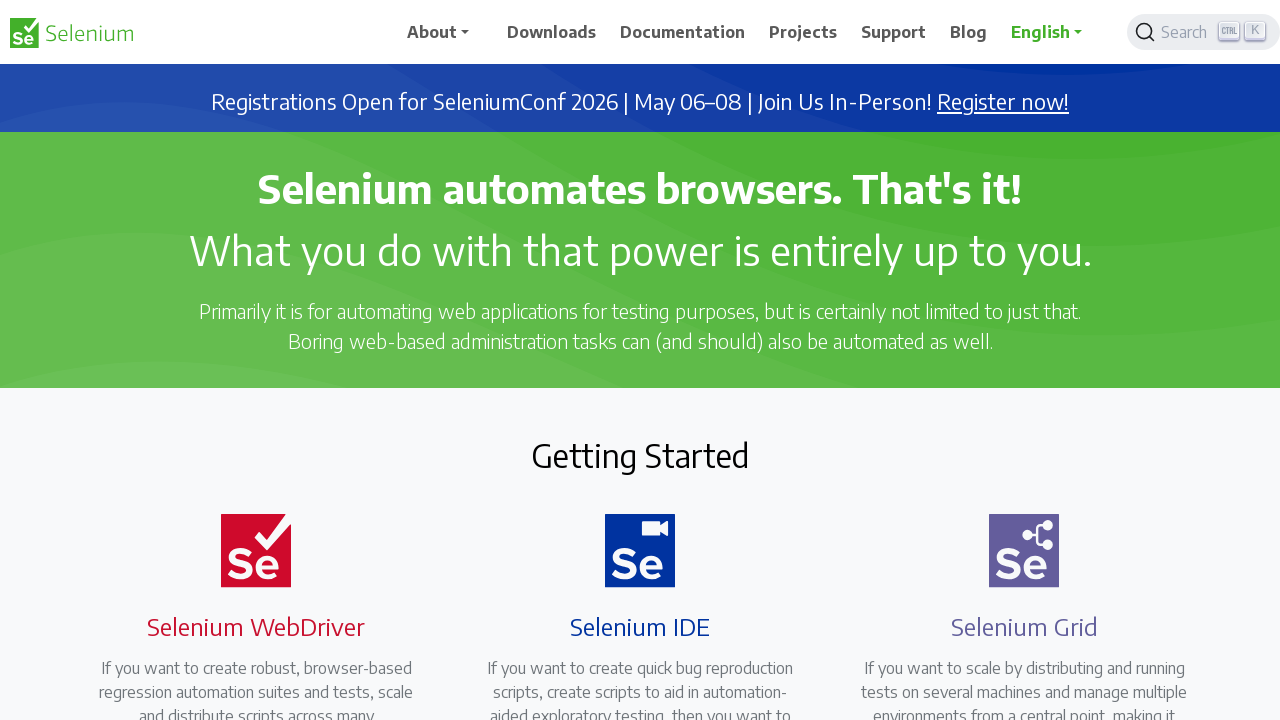

Printed page title to console
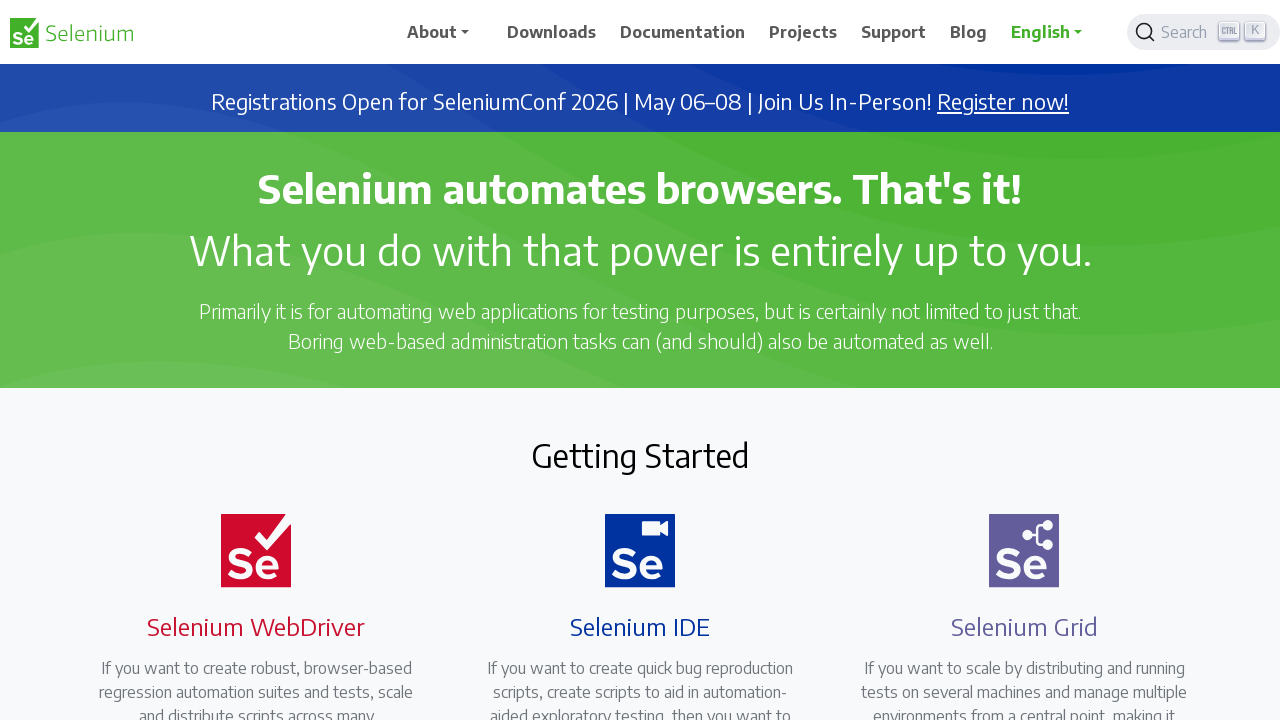

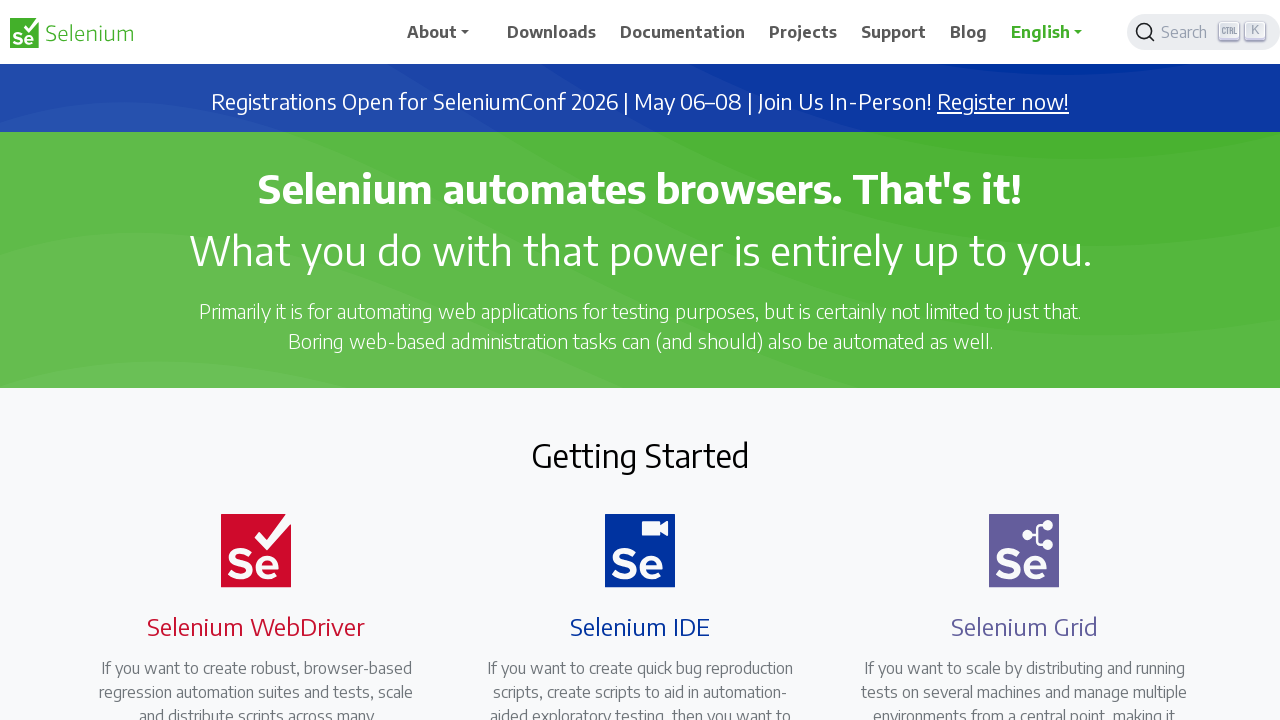